Tests that submitting the login form with empty username and password fields displays the error message "Epic sadface: Username is required"

Starting URL: https://www.saucedemo.com/

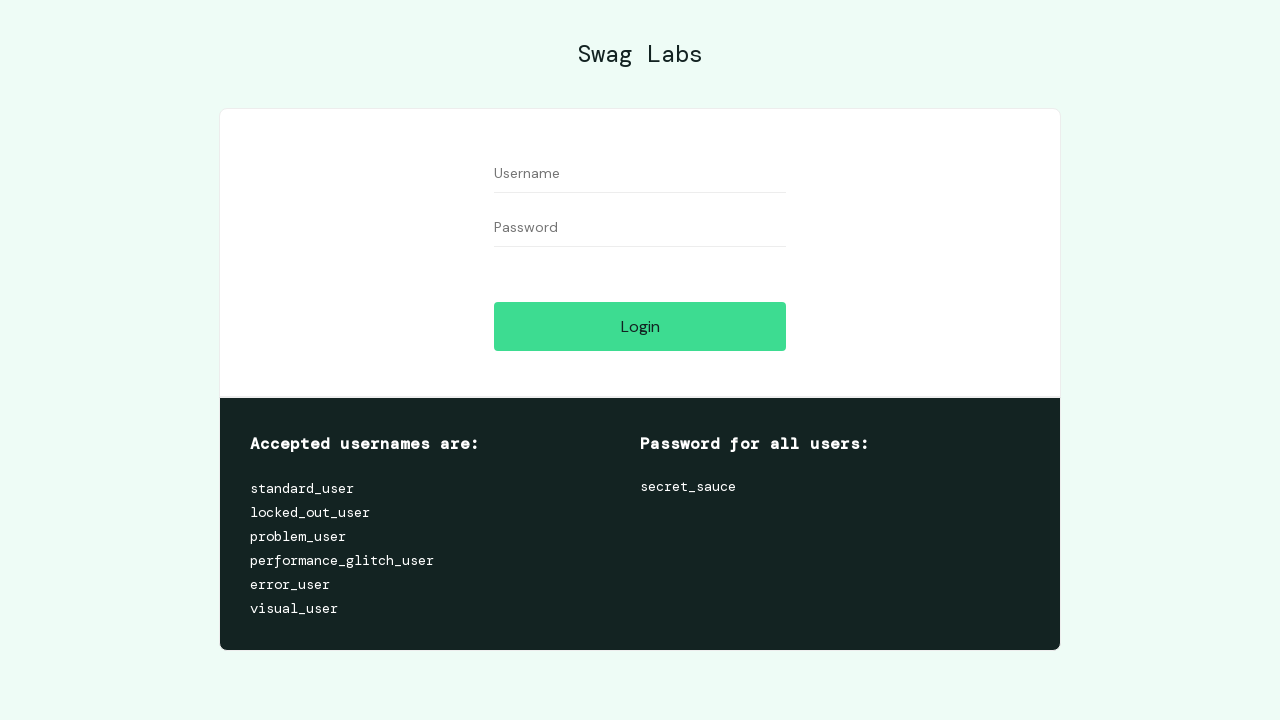

Waited for username field to be visible
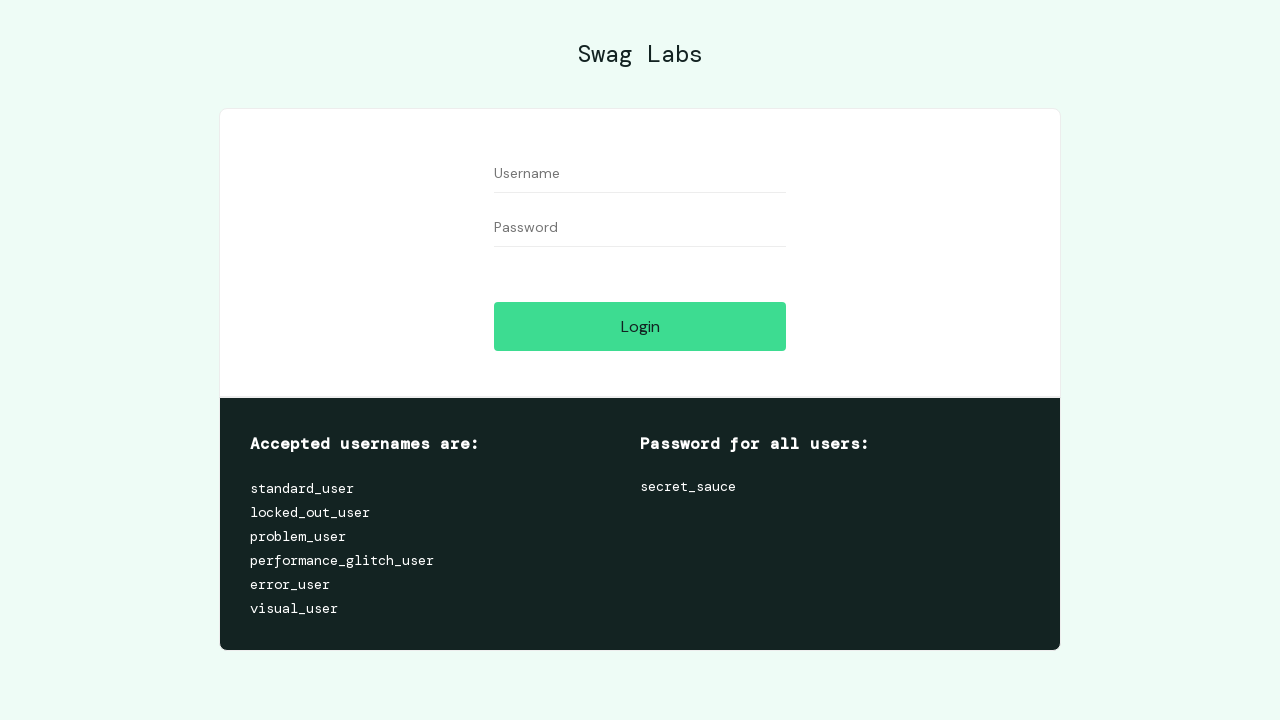

Clicked login button without entering credentials at (640, 326) on #login-button
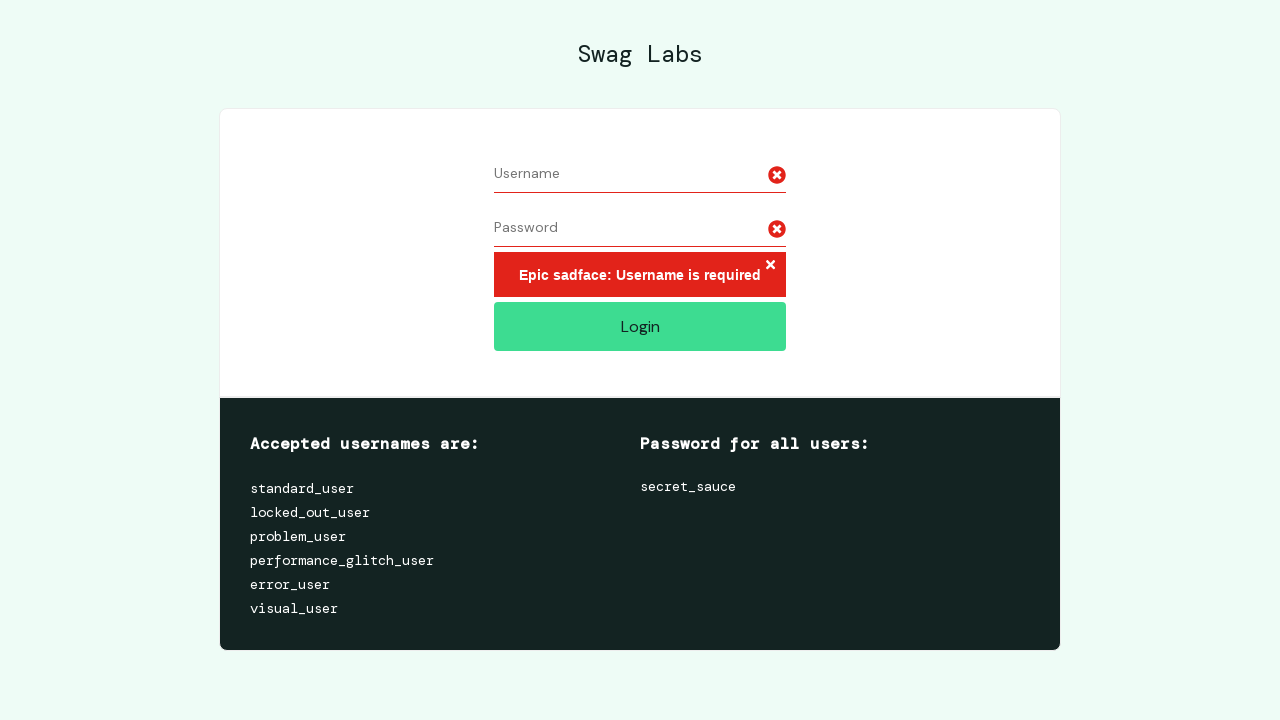

Error message container appeared
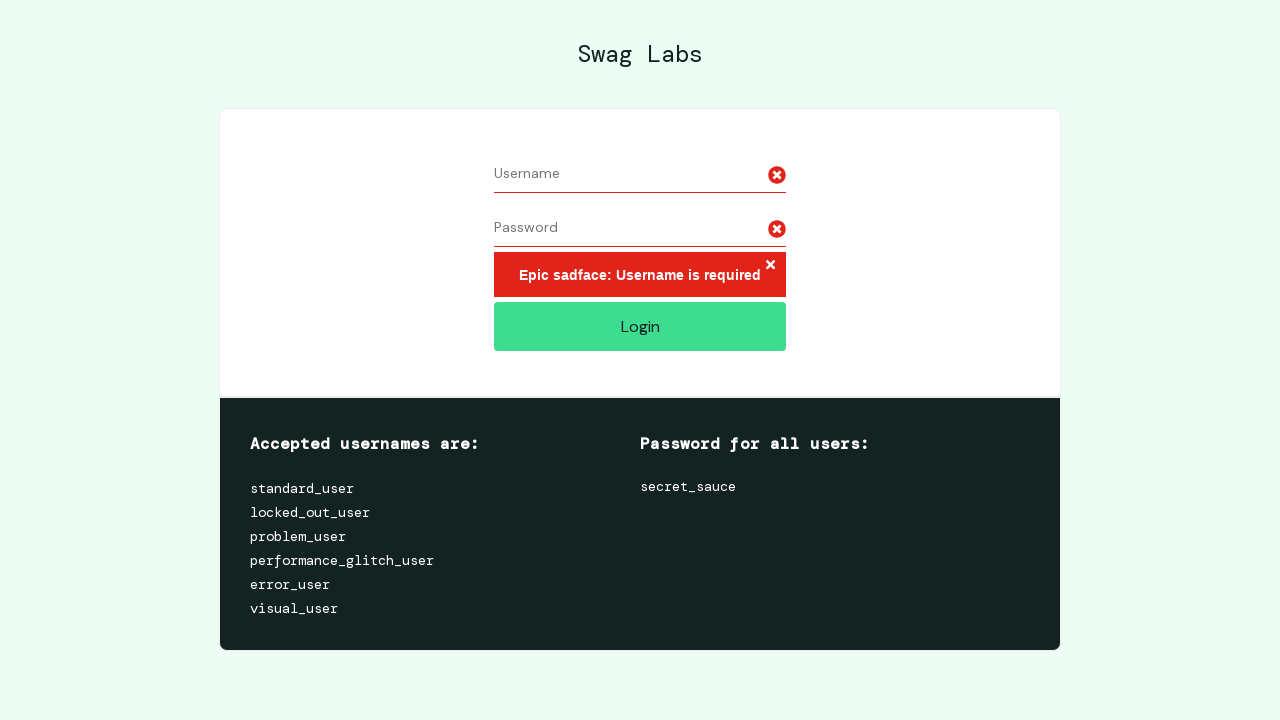

Retrieved error message text content
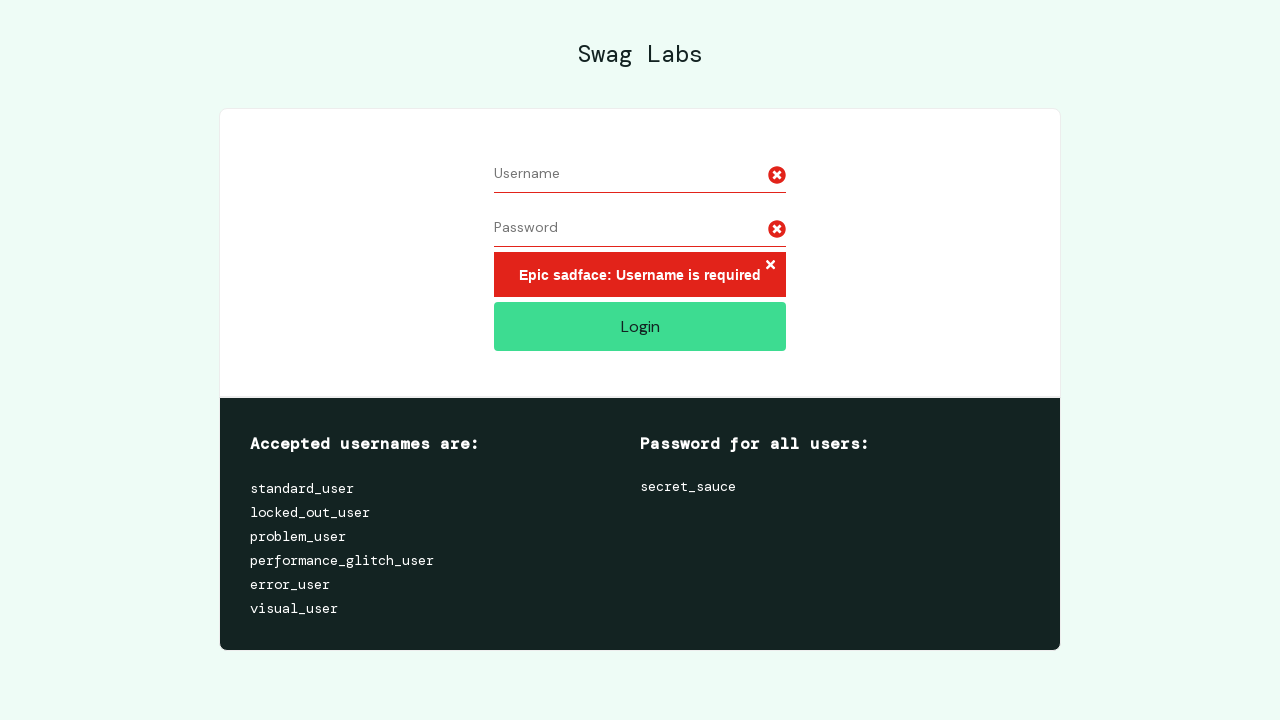

Verified error message contains 'Epic sadface: Username is required'
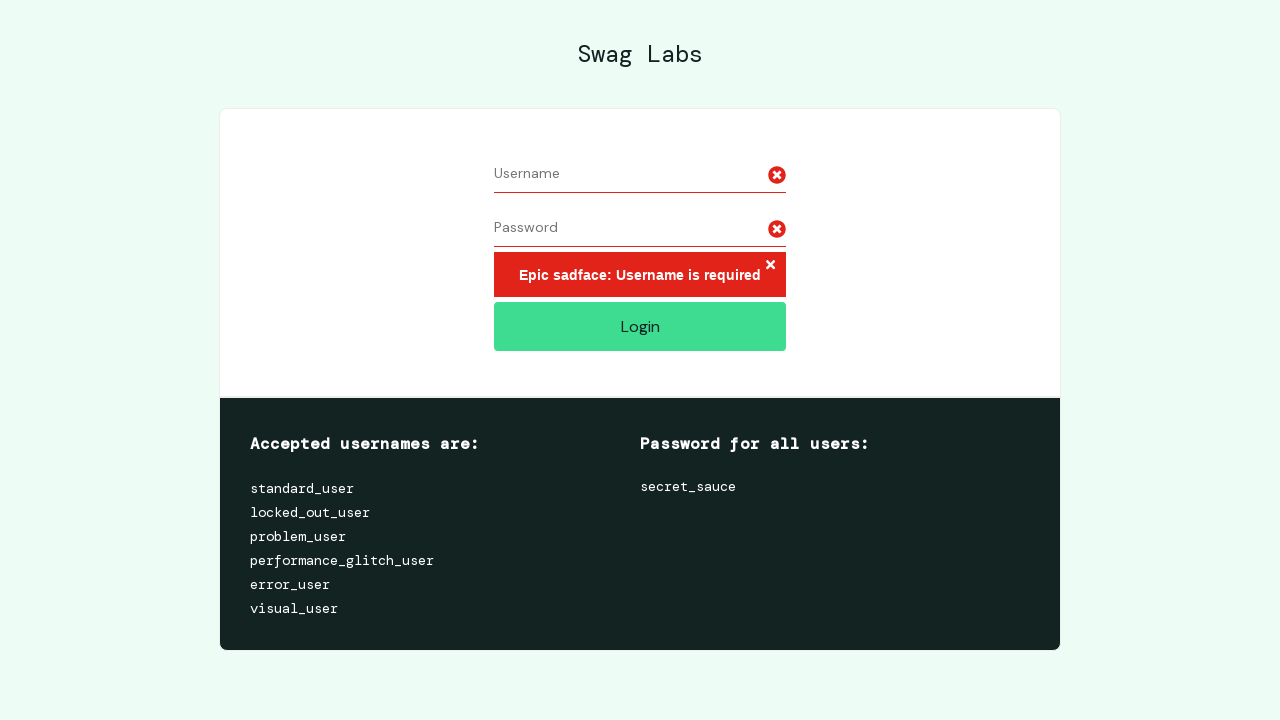

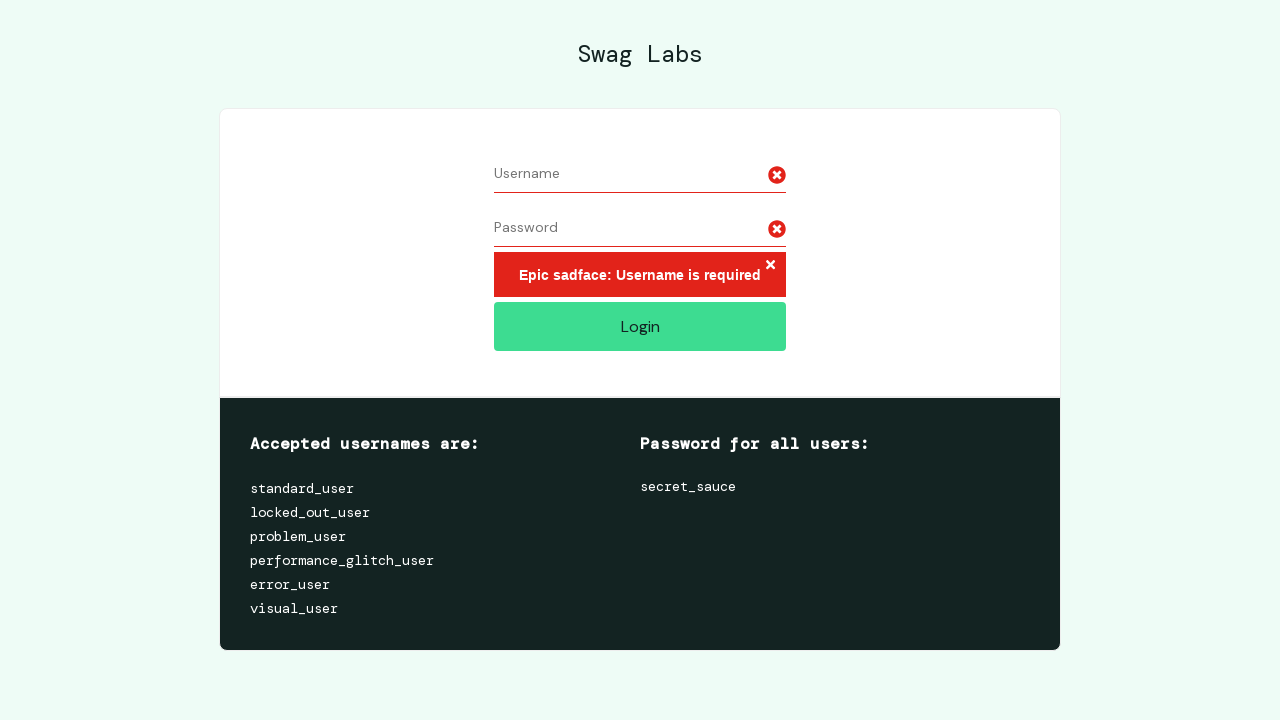